Tests JavaScript alert functionality by clicking the JS Alert button and verifying the alert text

Starting URL: https://the-internet.herokuapp.com/javascript_alerts

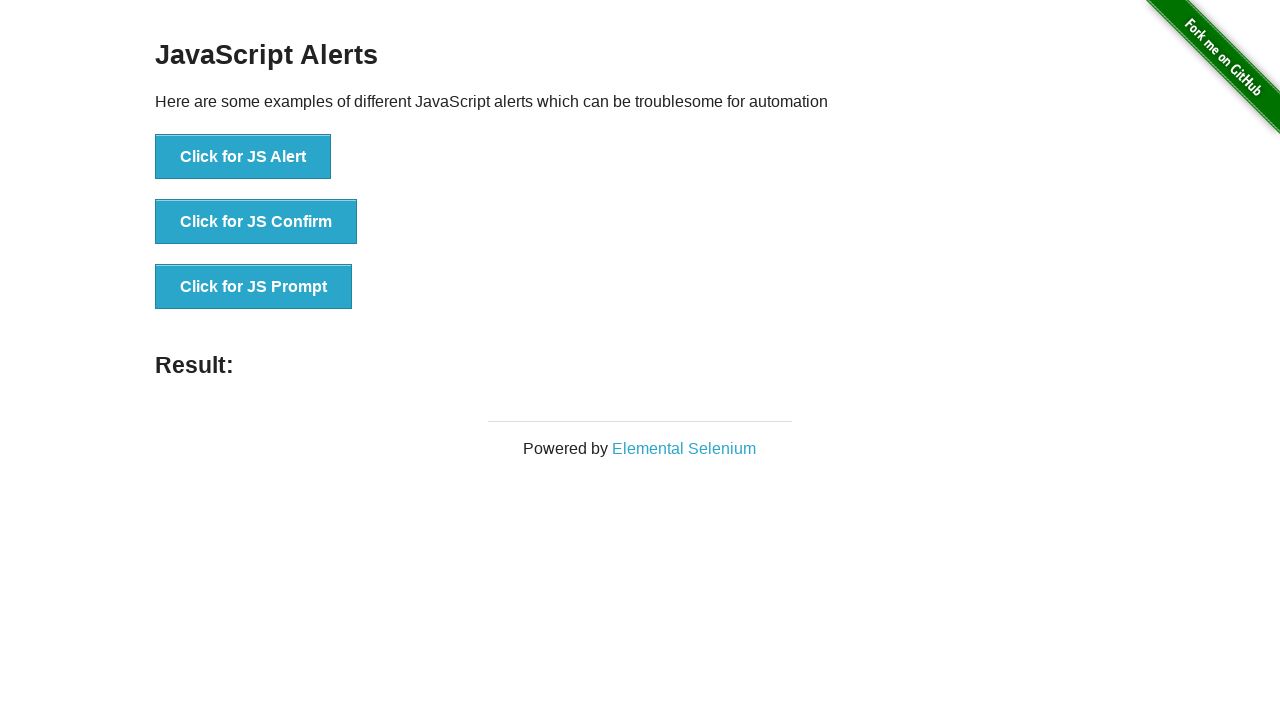

Set up dialog handler to accept alerts
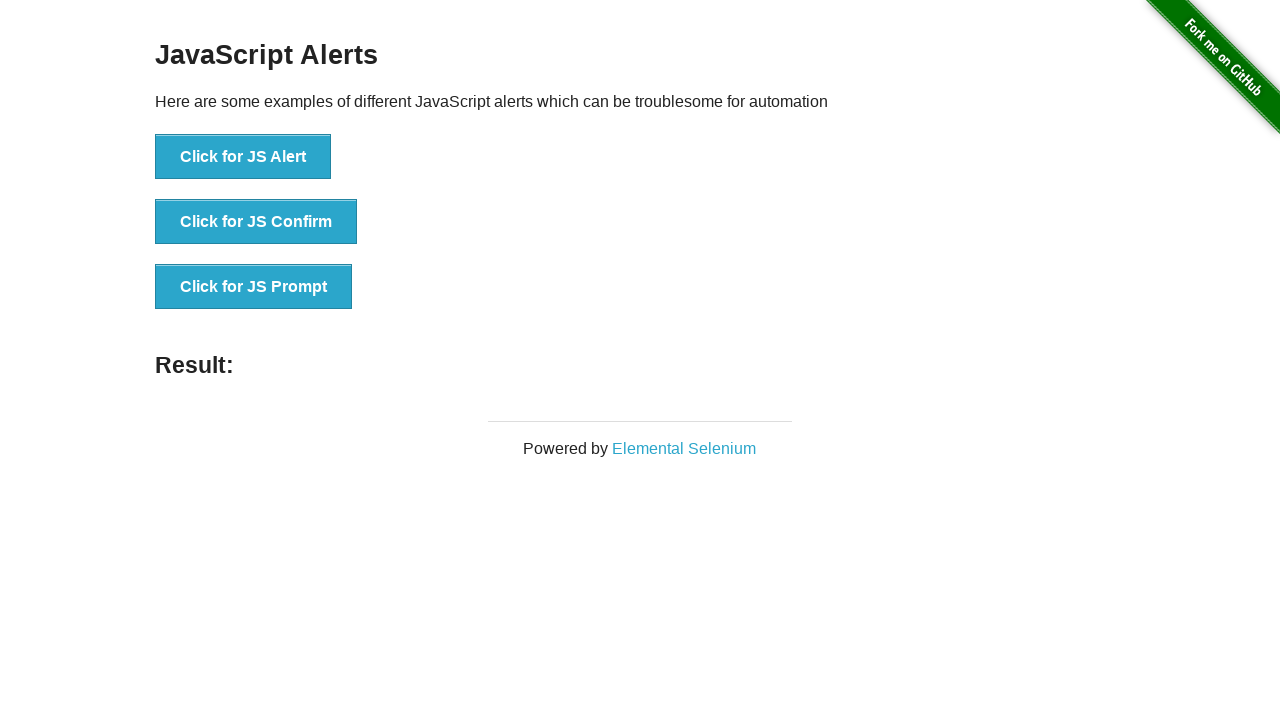

Clicked the JS Alert button at (243, 157) on button[onclick='jsAlert()']
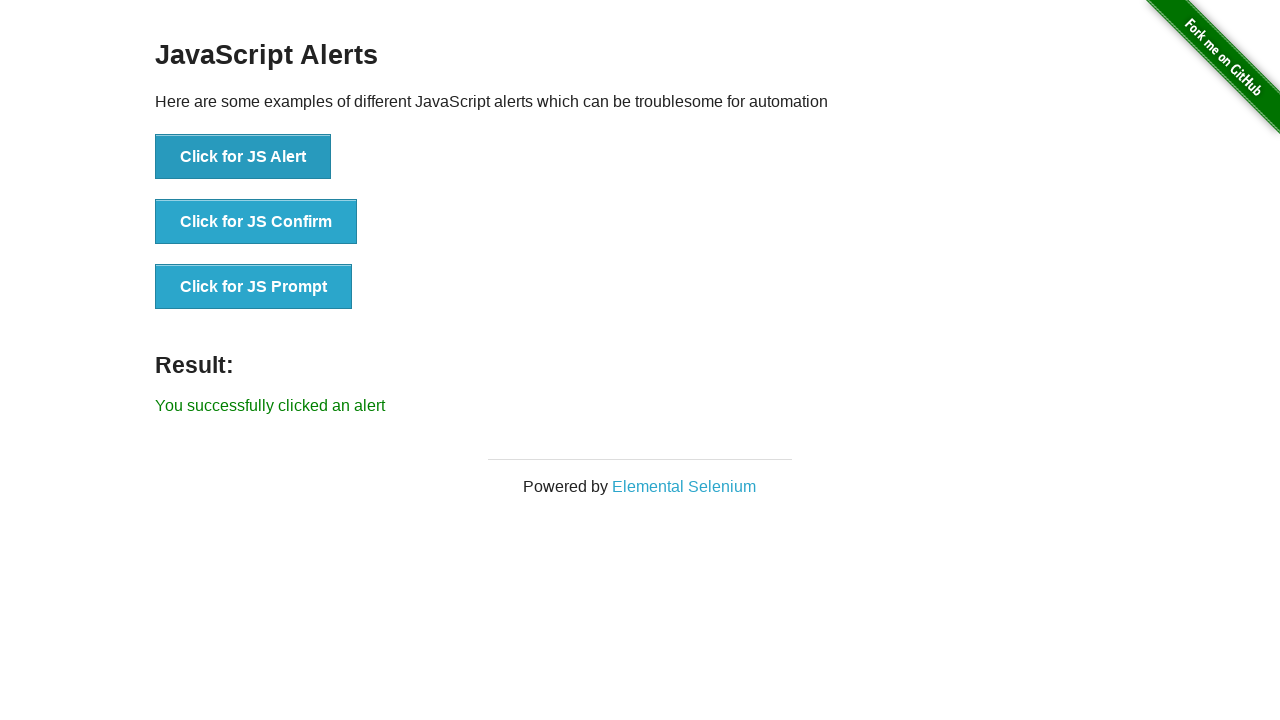

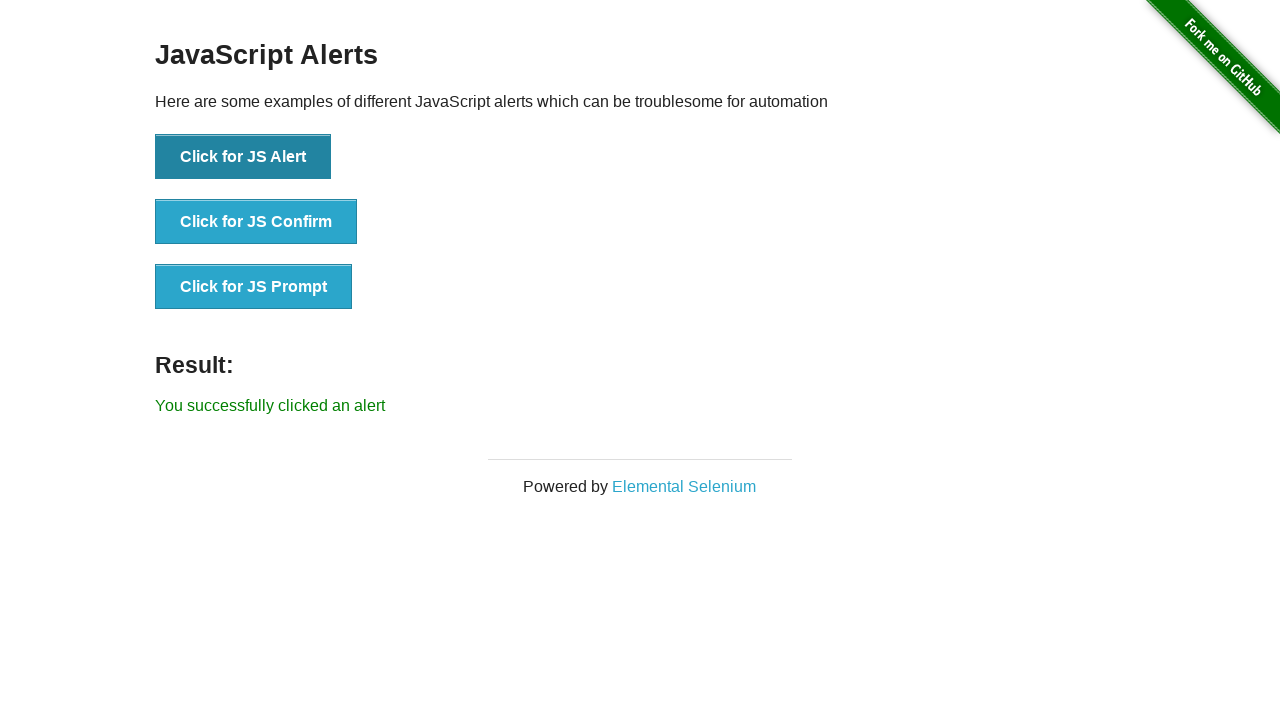